Performance test that navigates to the DemoBlaze demo e-commerce site and measures page load performance using the browser's Performance API, asserting the page loads in under 2 seconds.

Starting URL: https://www.demoblaze.com/index.html

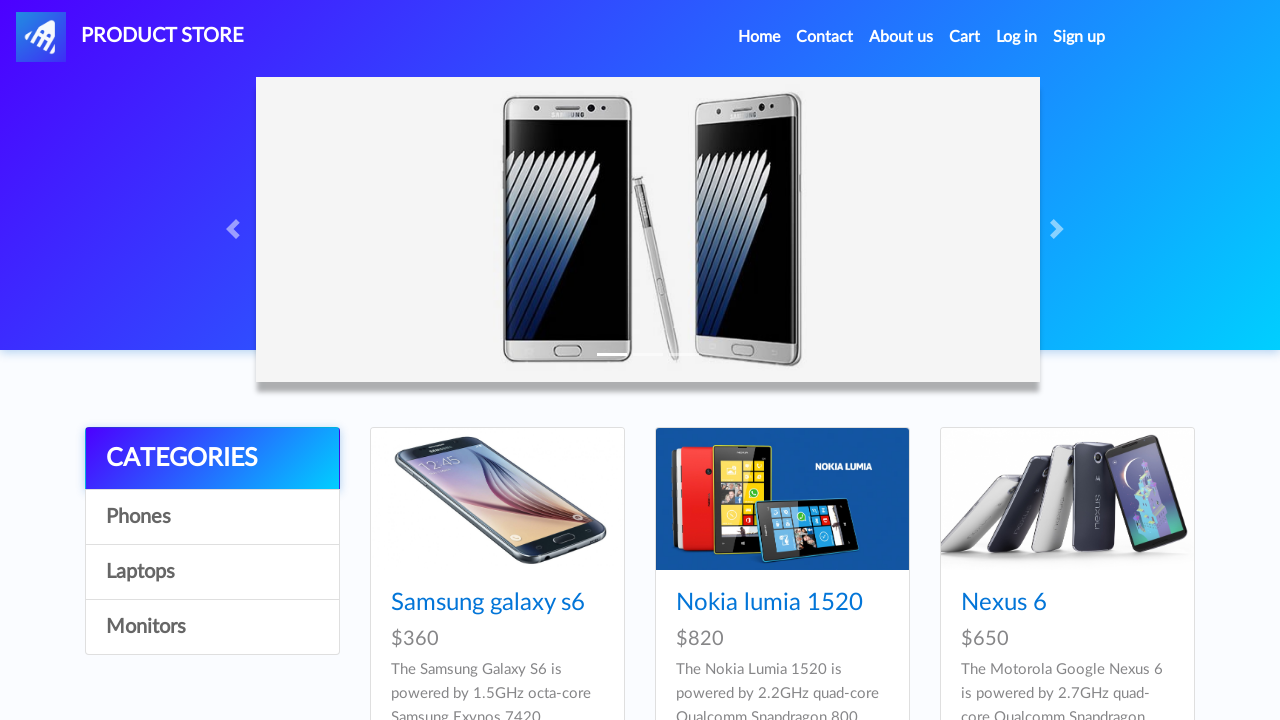

Waited for page to reach networkidle state
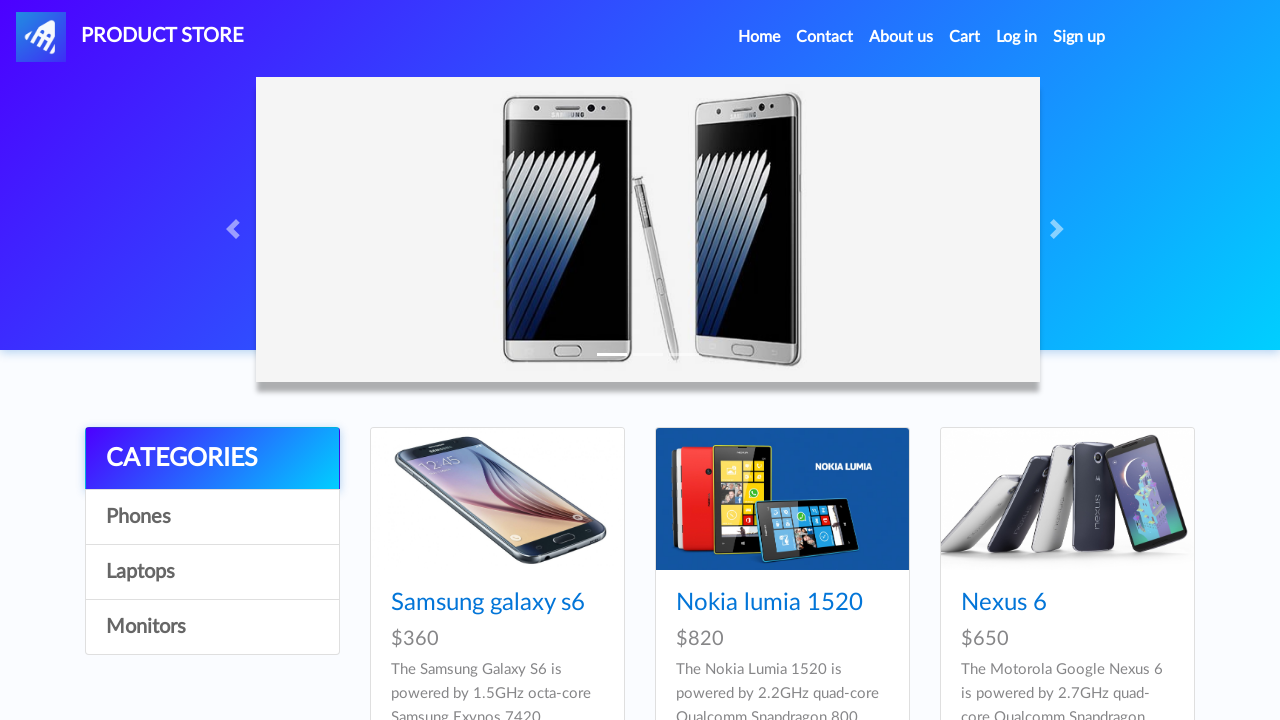

Retrieved performance timing data from browser Performance API
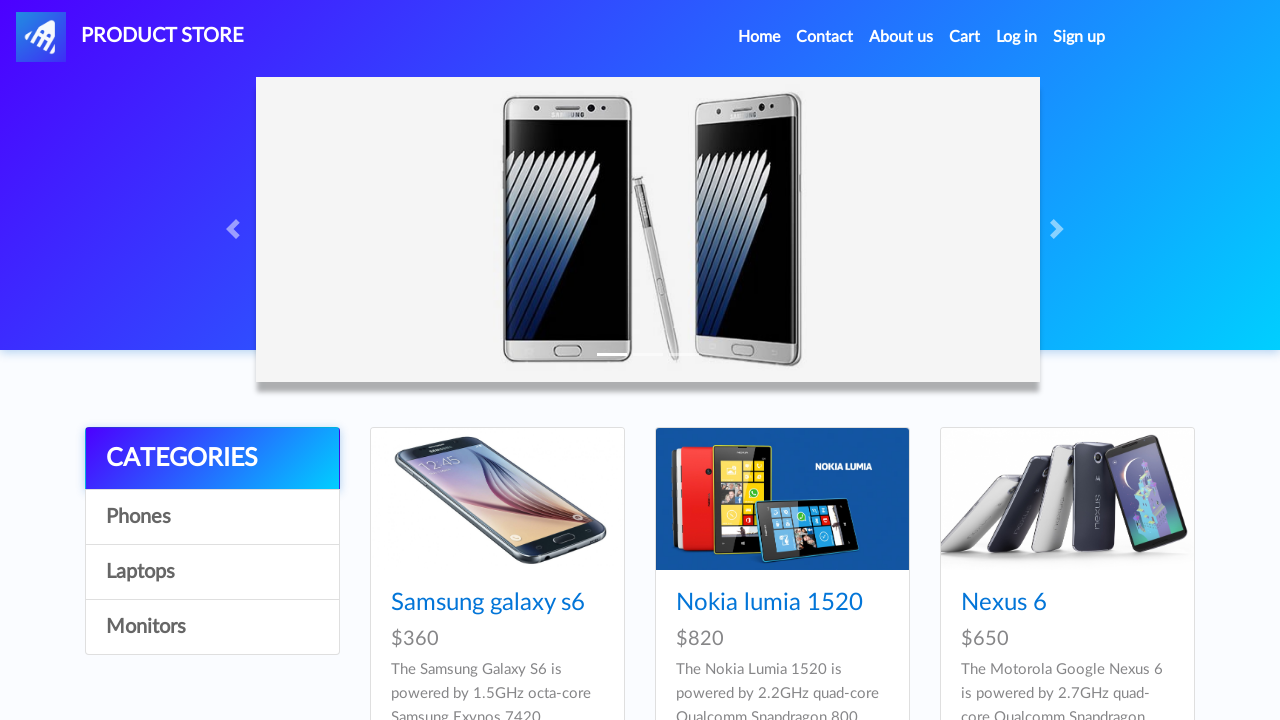

Logged page load duration: 781.7999999998137ms
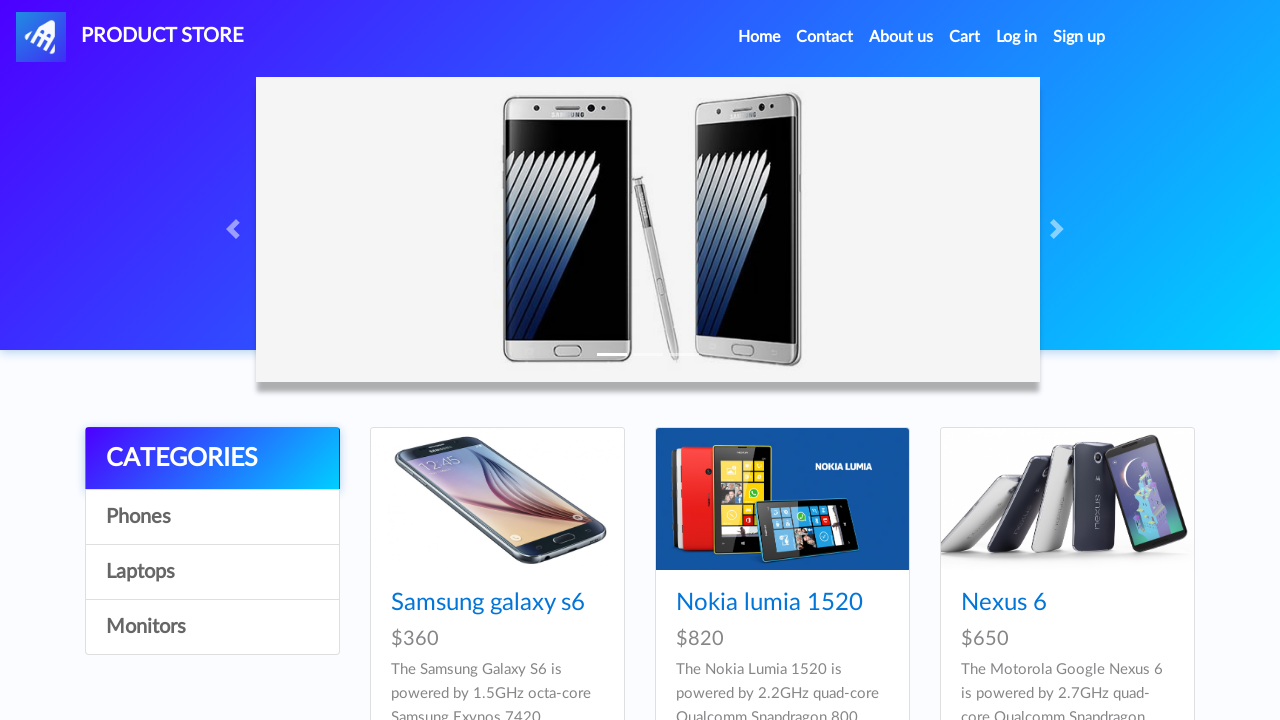

Asserted that page load completed in under 2 seconds
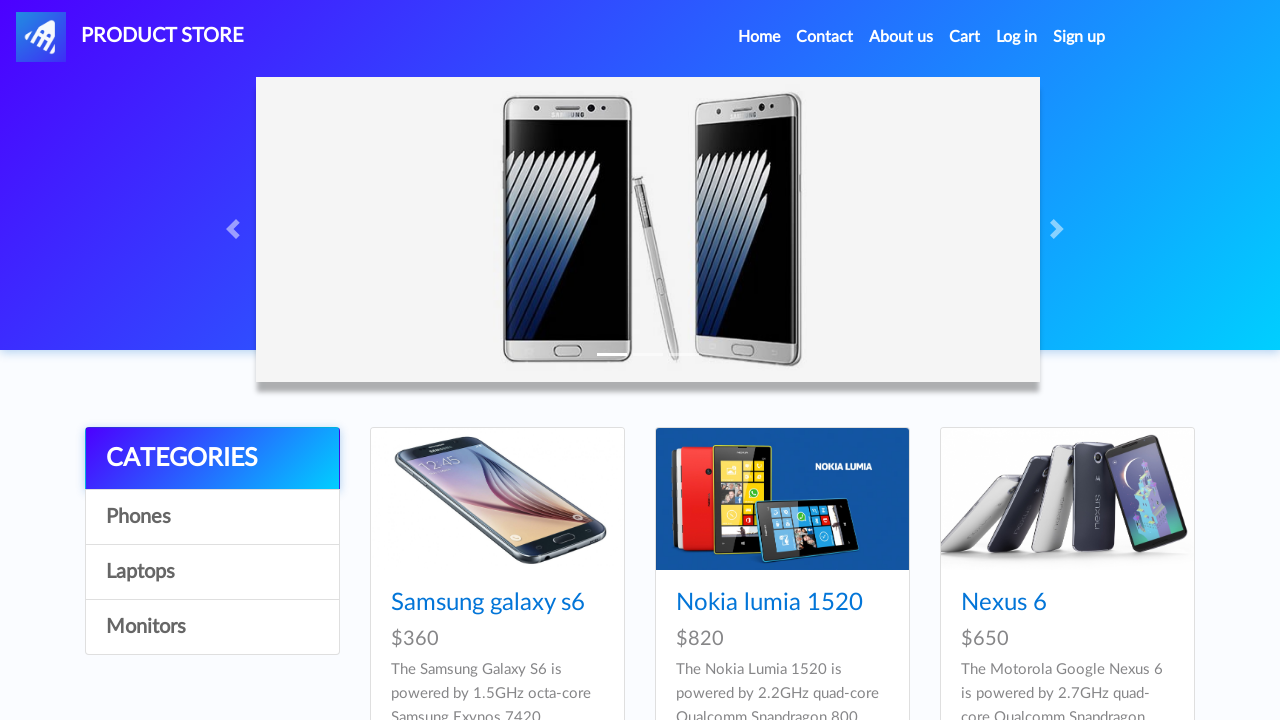

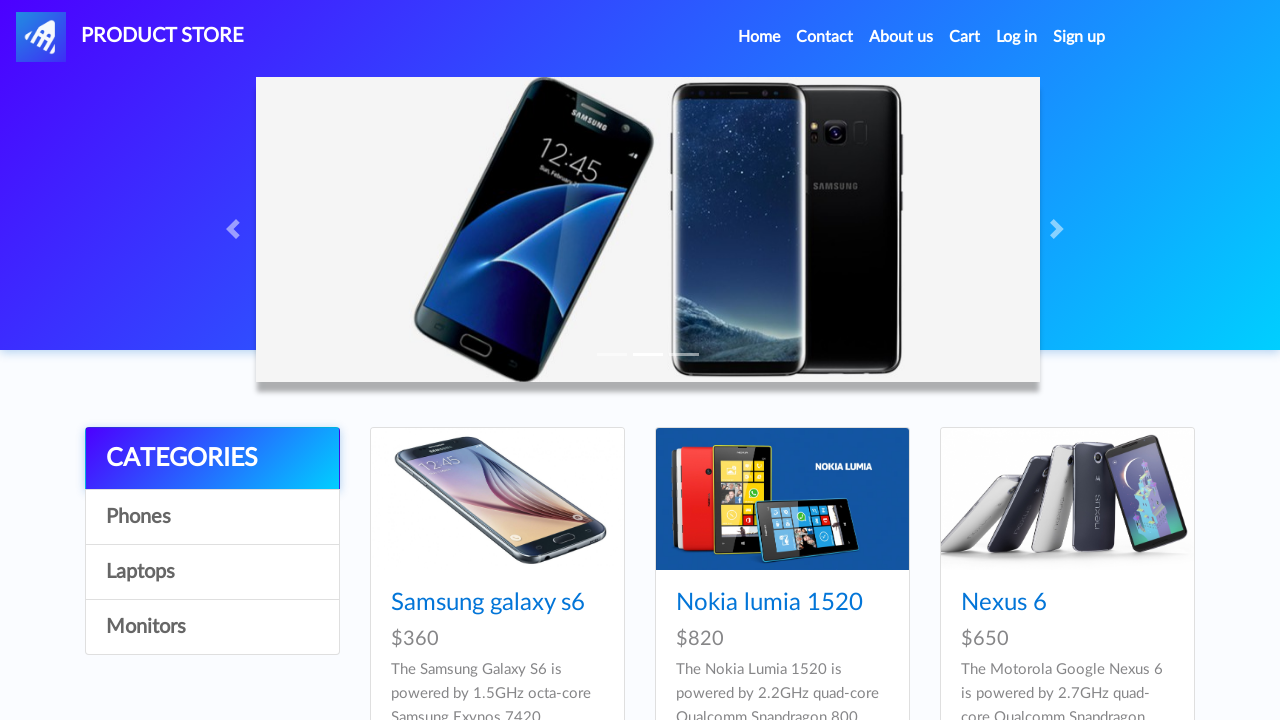